Navigates to iBrance.com, scrolls through the page to trigger lazy loading, then clicks on the "FOR NEWLY DIAGNOSED" link and waits for the page to load.

Starting URL: http://www.ibrance.com

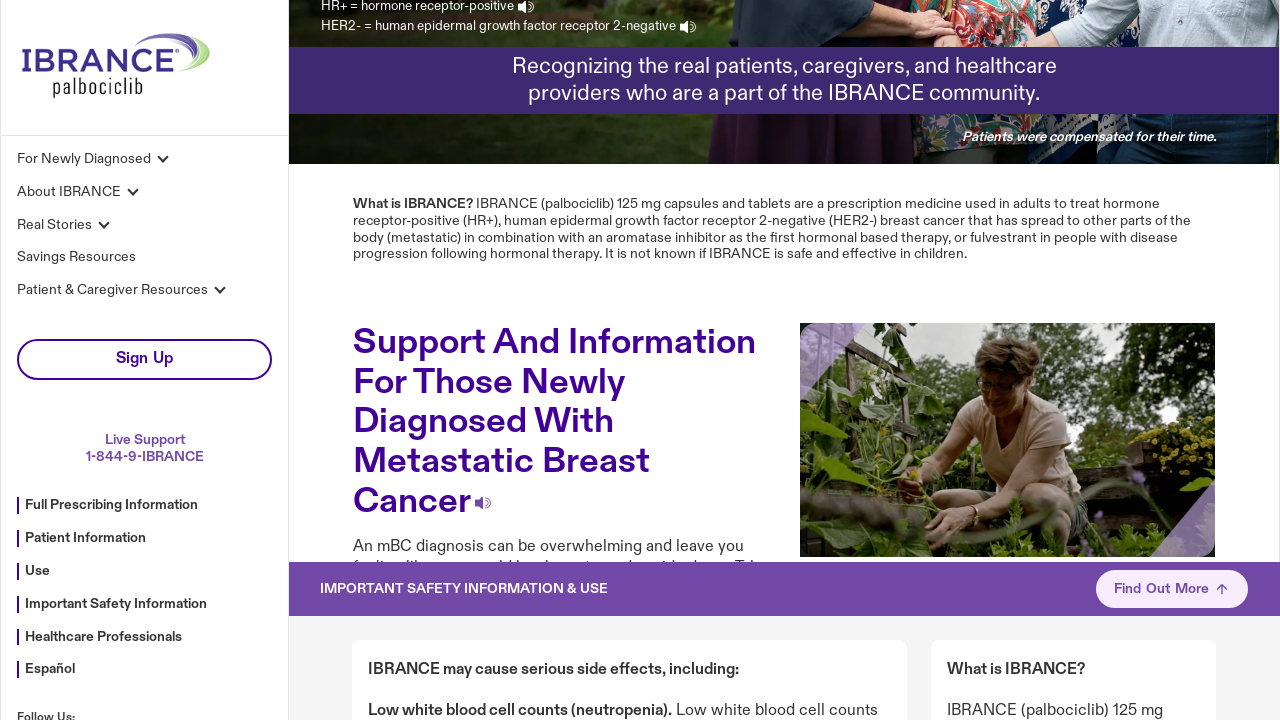

Scrolled down the page to trigger lazy loading
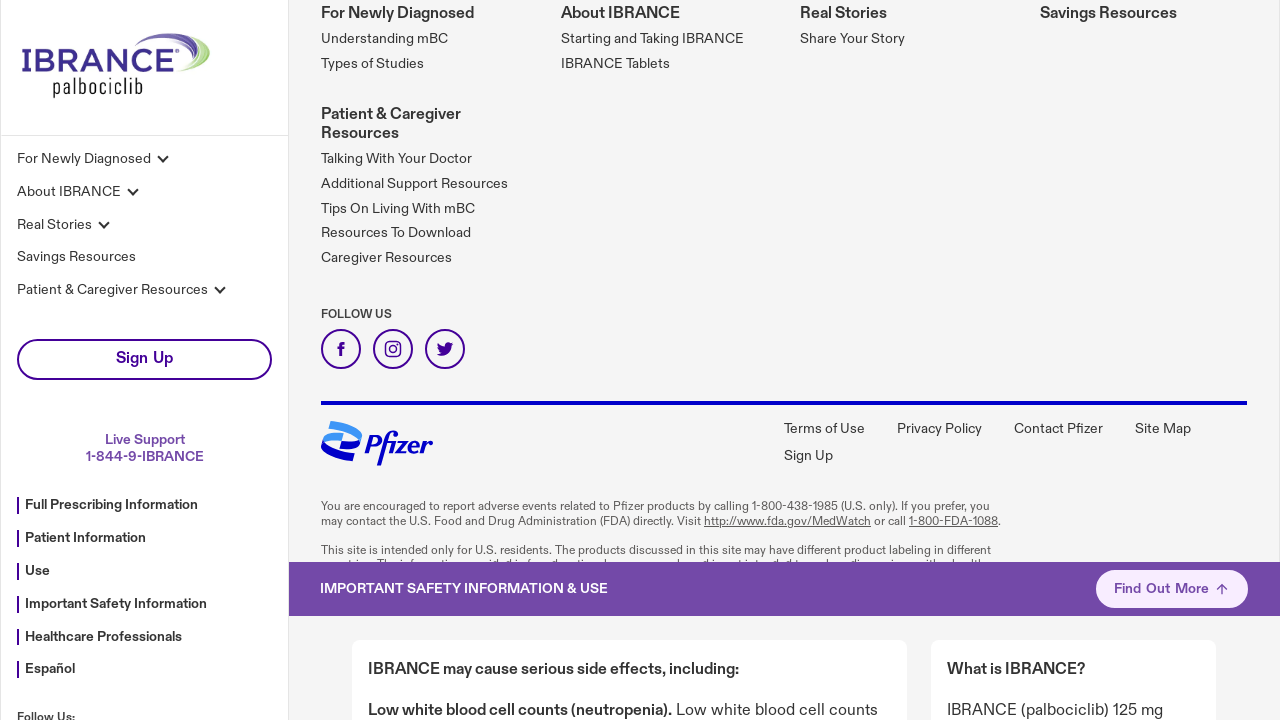

Waited 1 second for page content to stabilize after scrolling
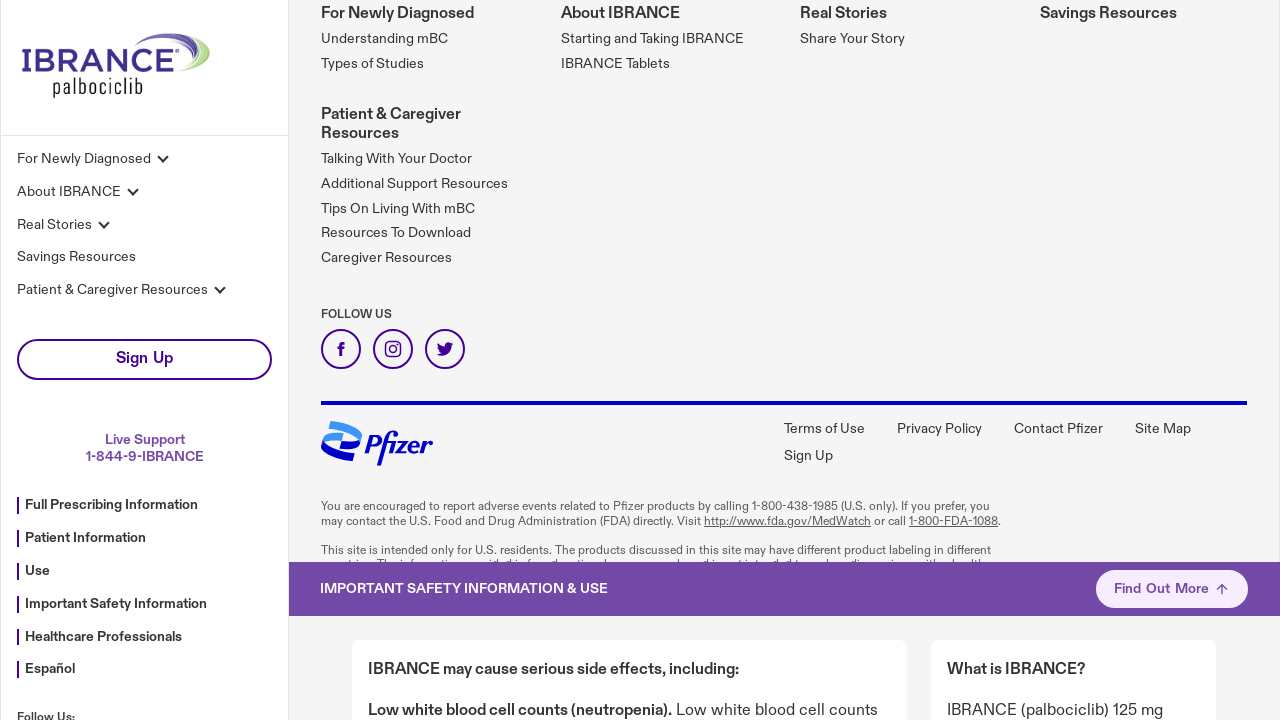

Clicked on the 'FOR NEWLY DIAGNOSED' link at (84, 159) on text=FOR NEWLY DIAGNOSED
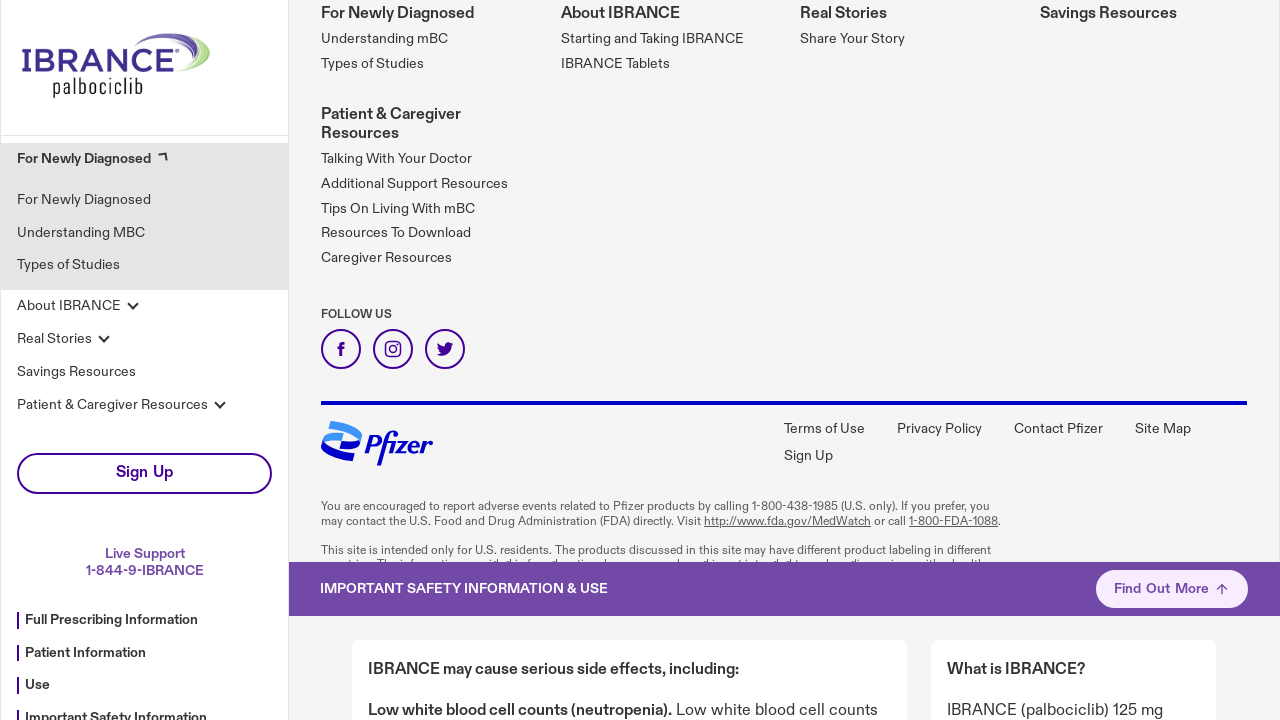

Waited for new page to load (networkidle state reached)
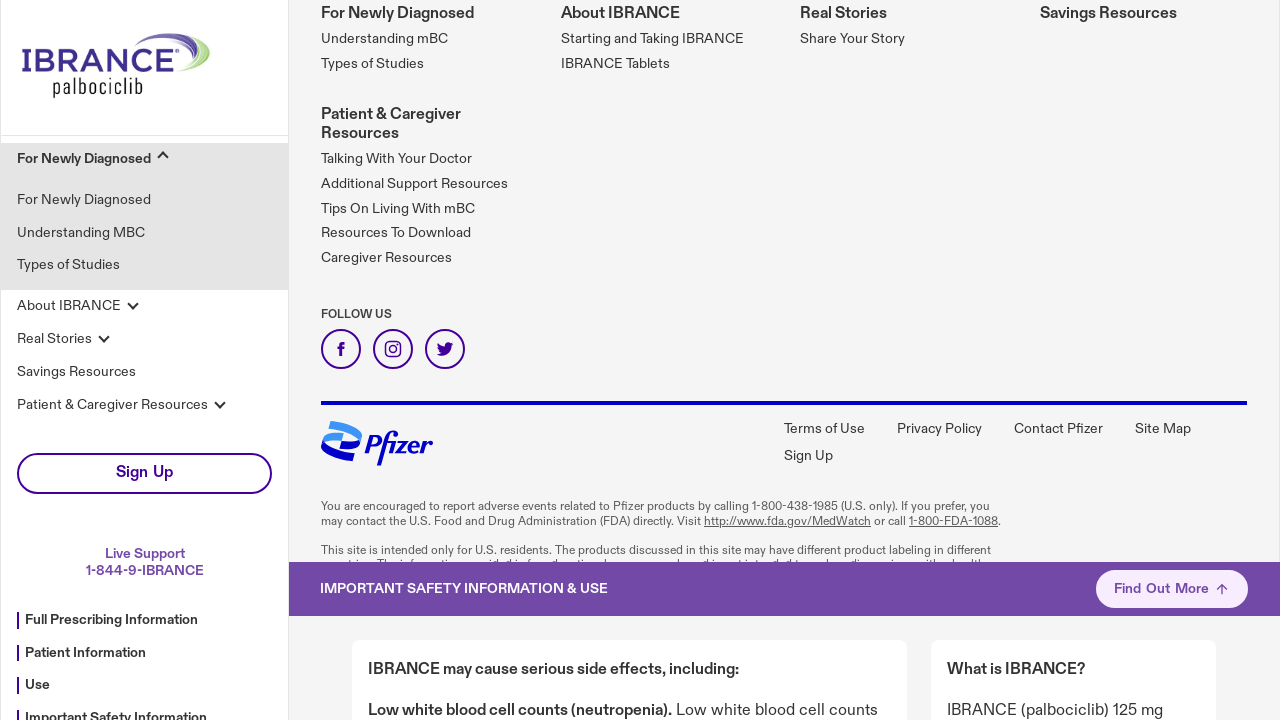

Scrolled through the newly loaded page to trigger lazy loading
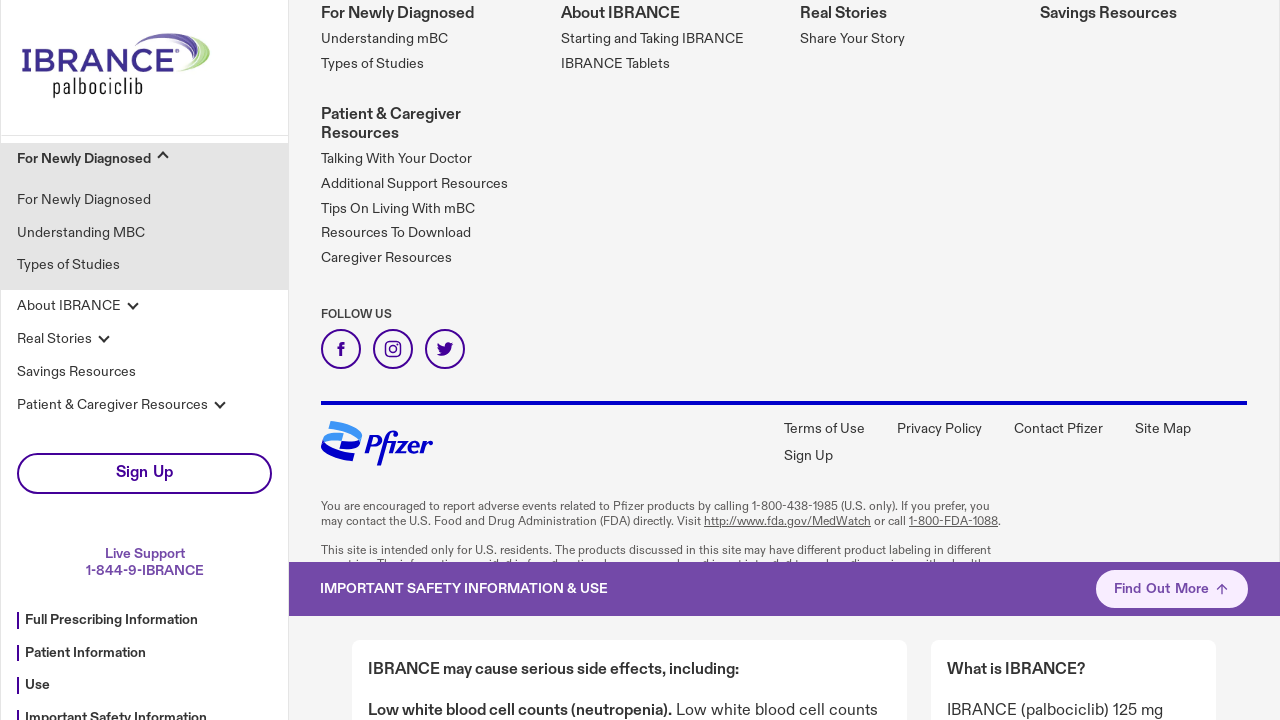

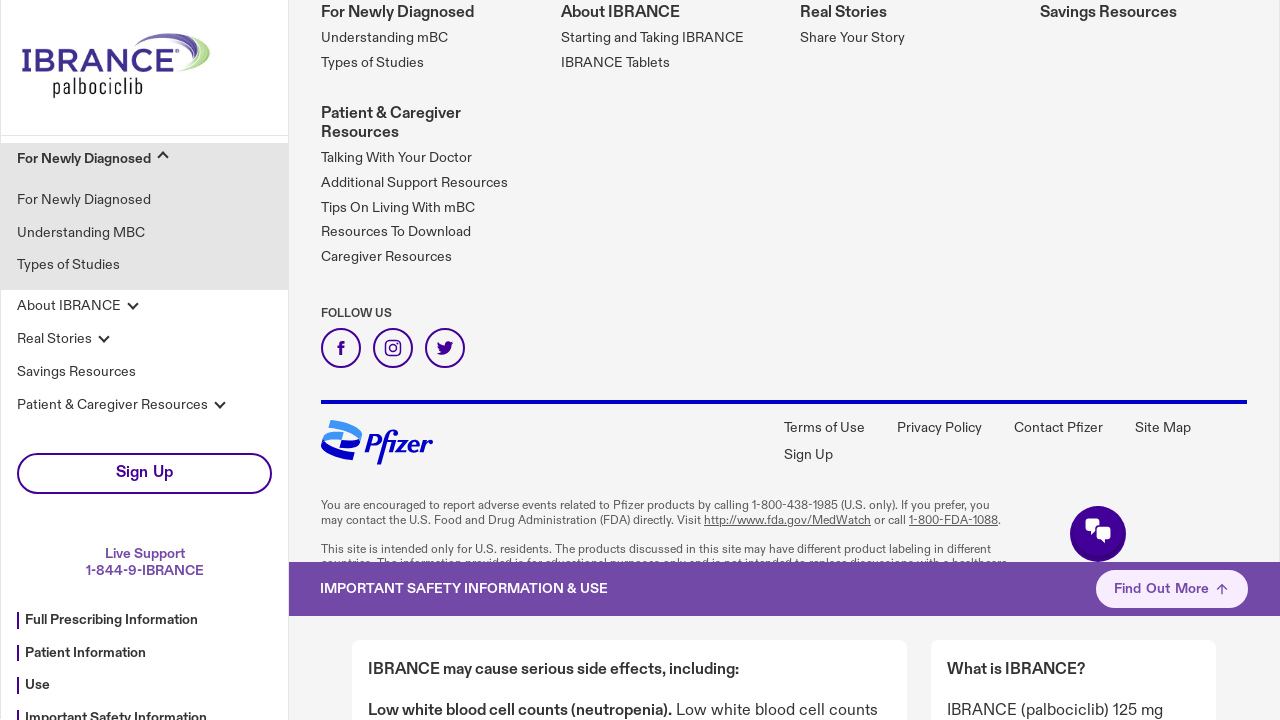